Tests a timer functionality by clicking a button to start a timer, waiting for a dynamic element to appear, and then clicking on it

Starting URL: http://seleniumpractise.blogspot.in/2016/08/how-to-use-explicit-wait-in-selenium.html

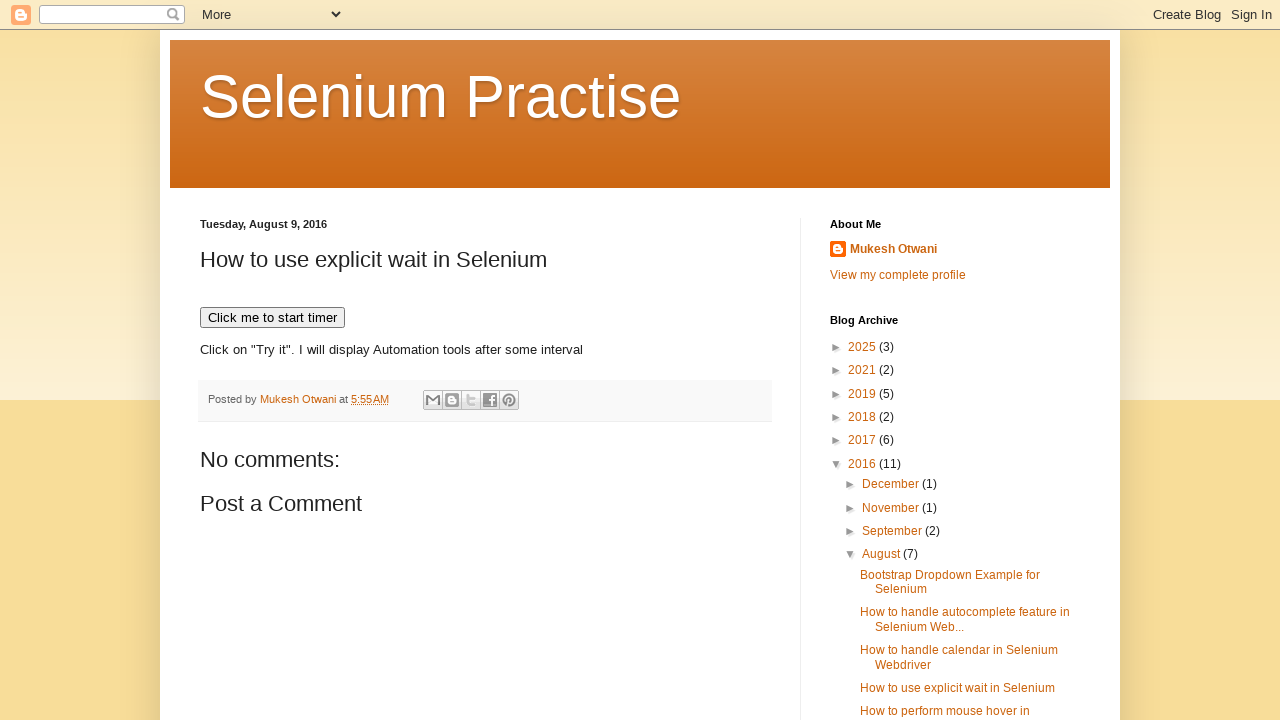

Navigated to Fluent Wait practice page
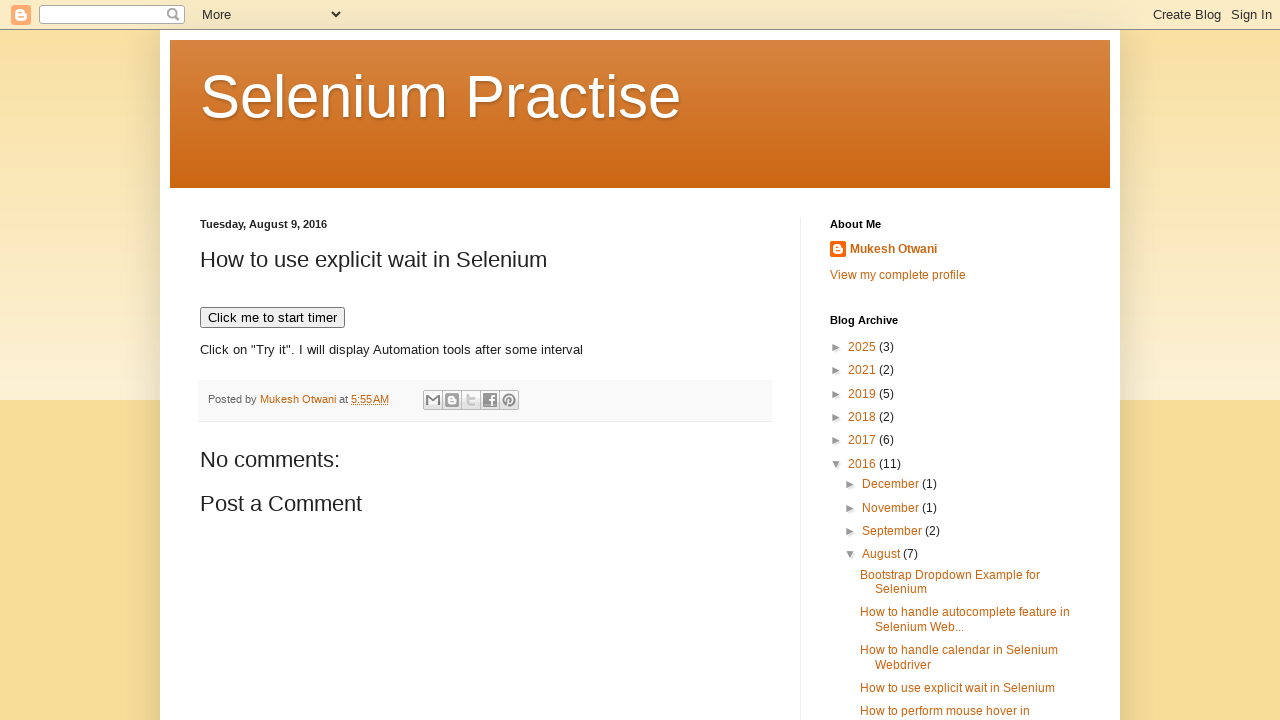

Clicked button to start timer at (272, 318) on xpath=//button[text()='Click me to start timer']
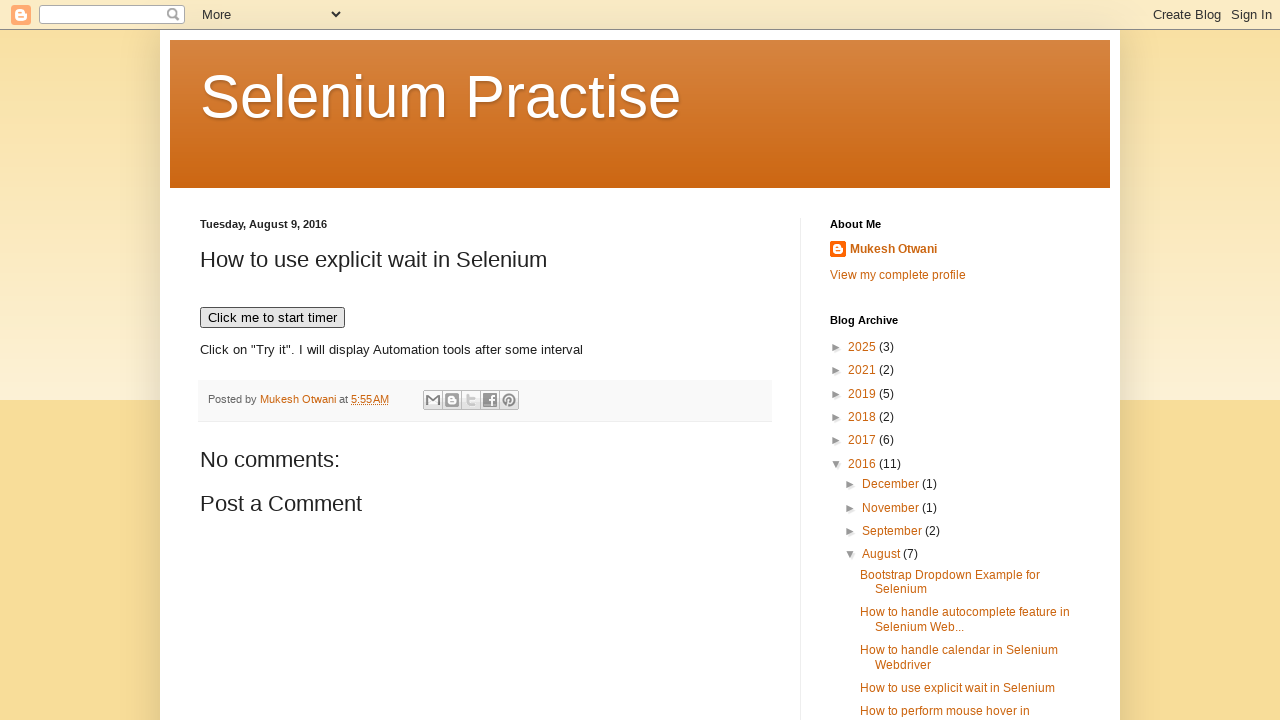

Dynamic 'WebDriver' element appeared after timer completion
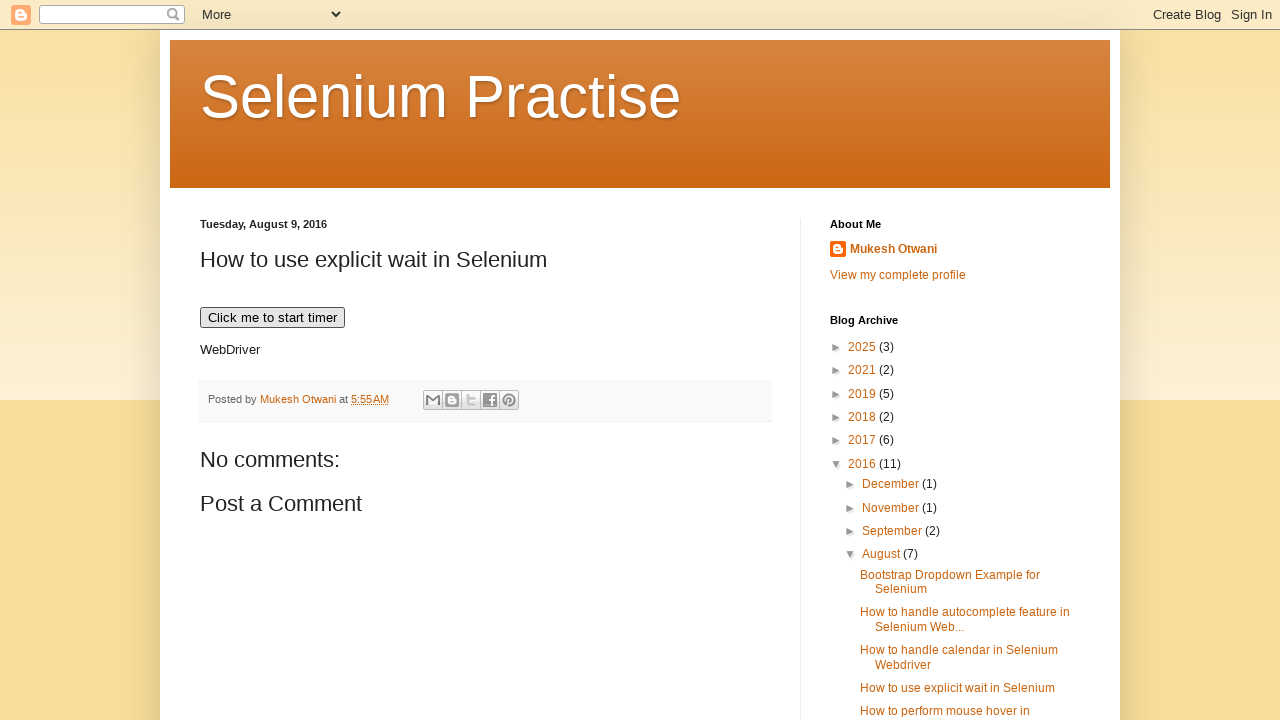

Clicked on the 'WebDriver' element at (485, 351) on xpath=//p[text()='WebDriver']
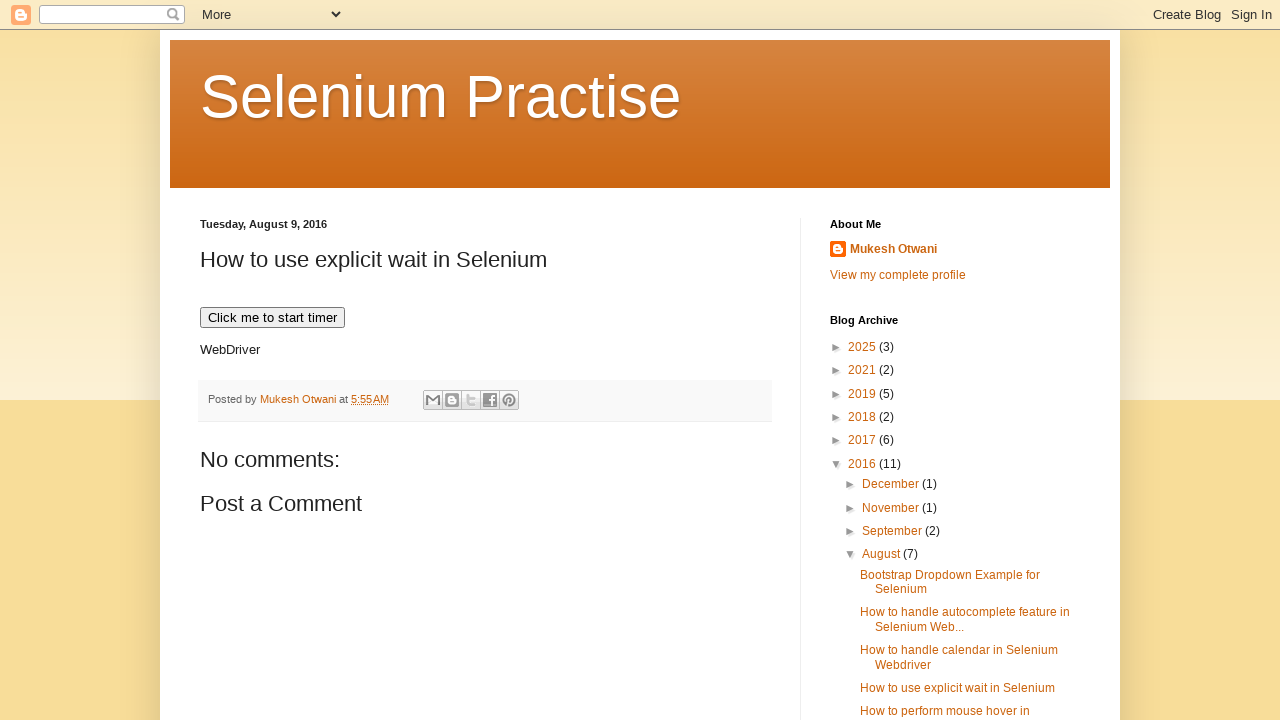

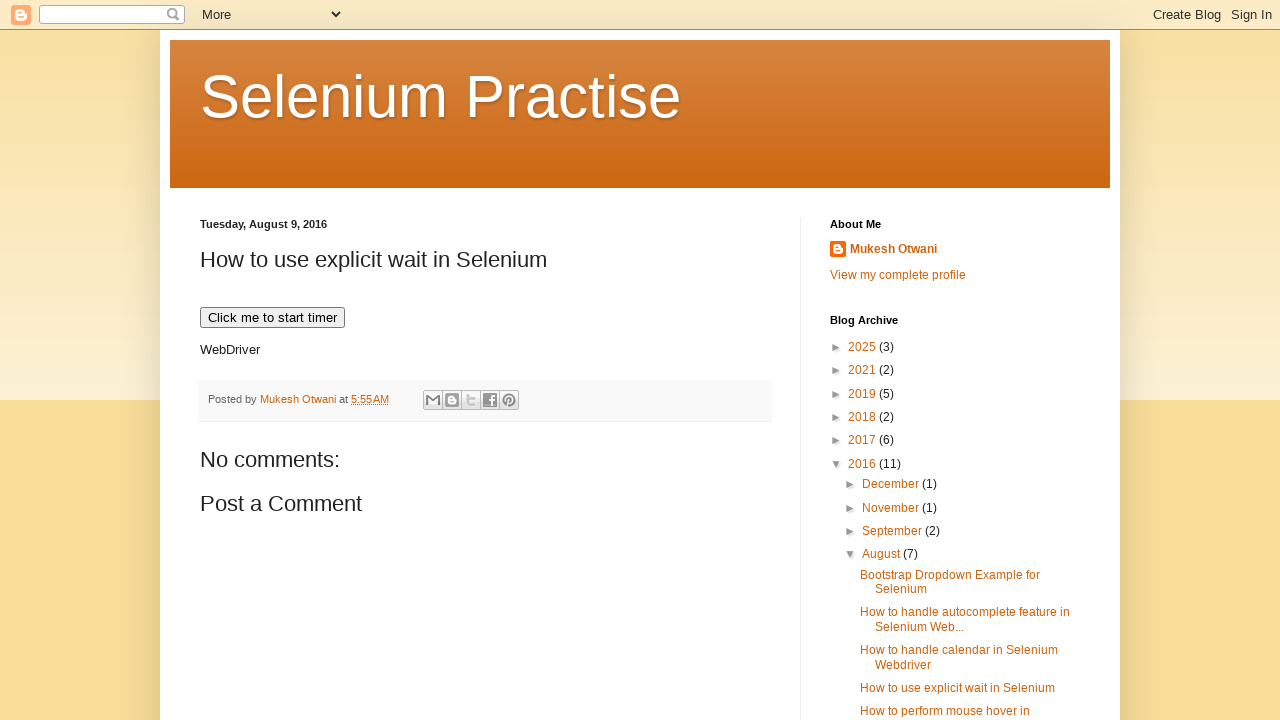